Tests checkbox functionality by clicking a checkbox to select it, then clicking again to deselect it, and counts total checkboxes on the page

Starting URL: https://rahulshettyacademy.com/AutomationPractice/

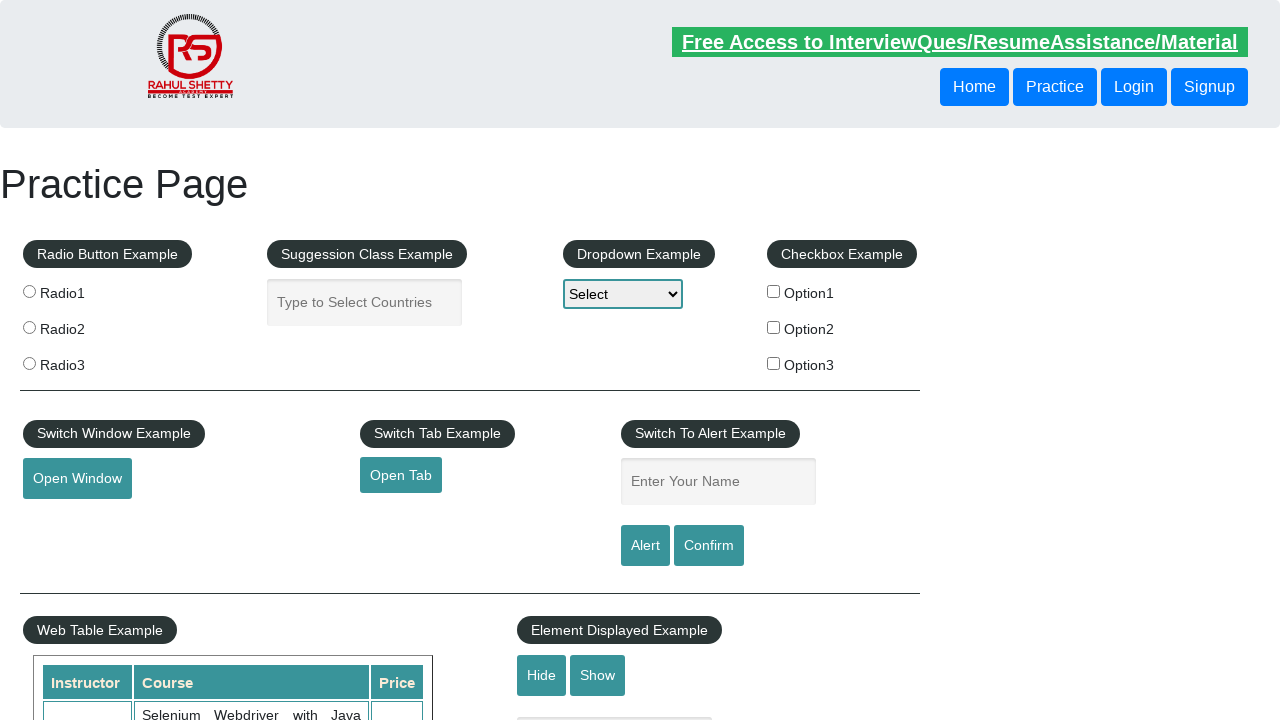

Clicked checkbox option 1 to select it at (774, 291) on #checkBoxOption1
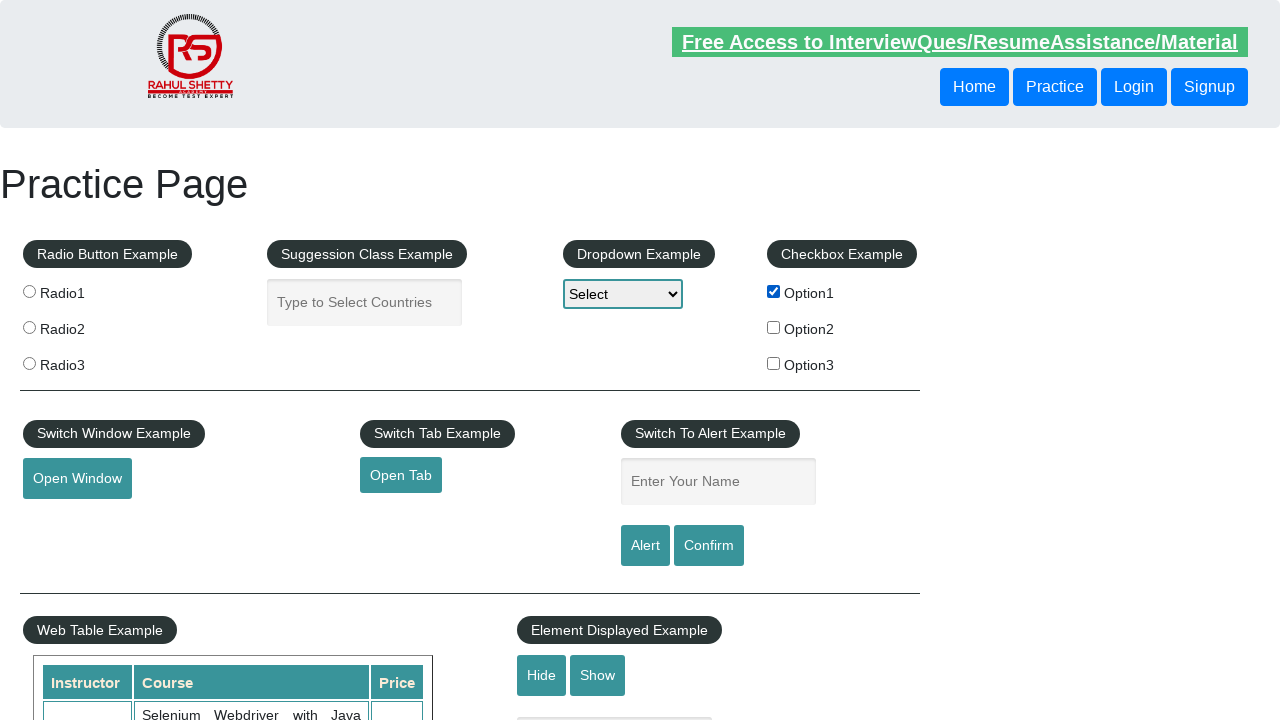

Verified checkbox option 1 is selected
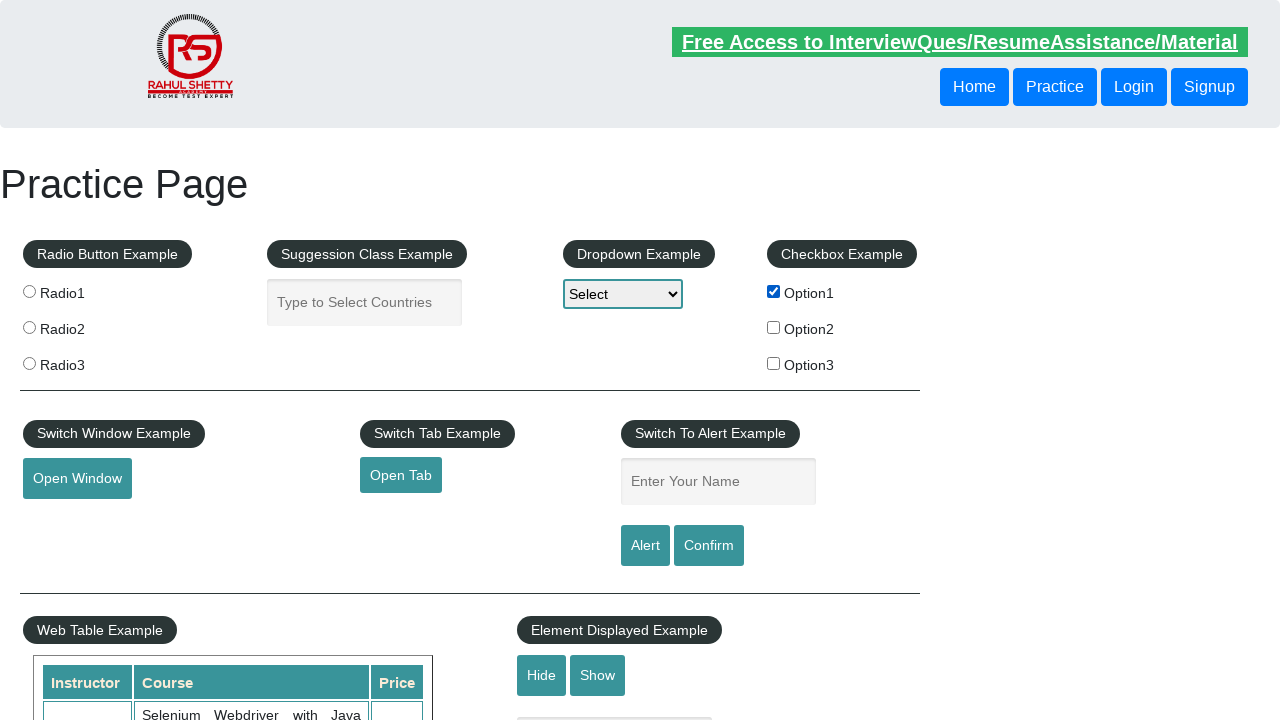

Clicked checkbox option 1 again to deselect it at (774, 291) on #checkBoxOption1
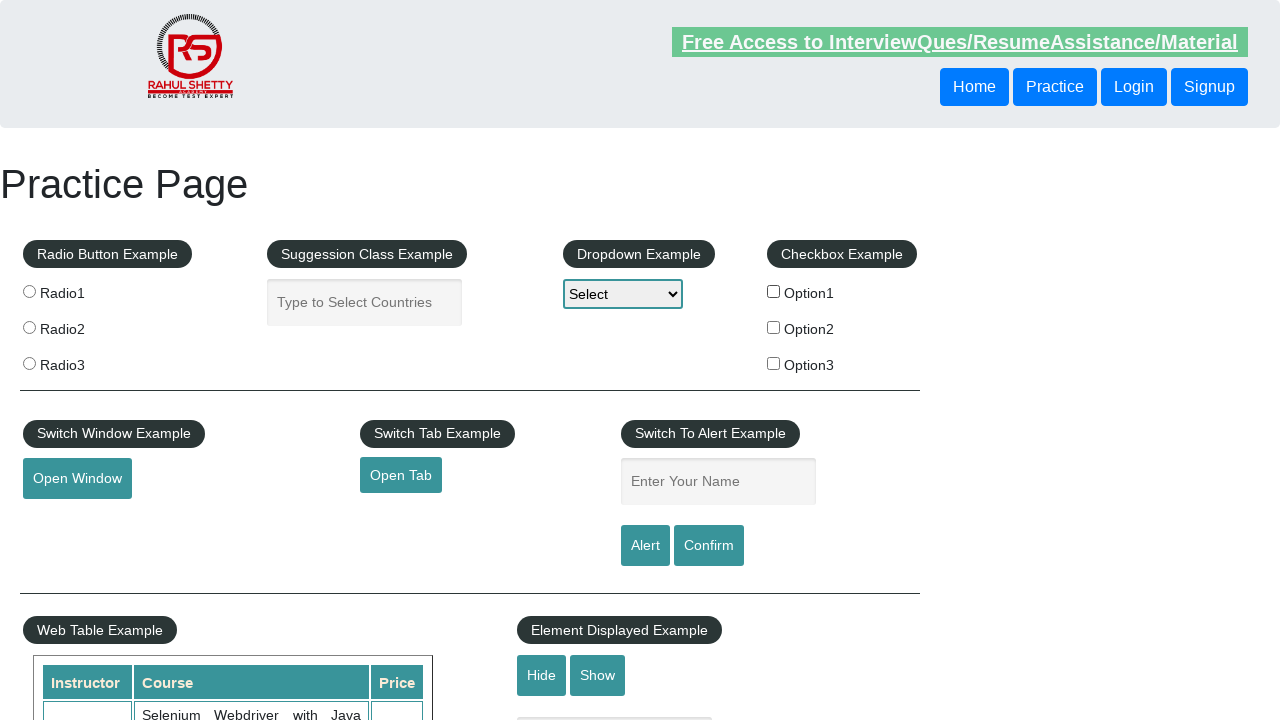

Verified checkbox option 1 is deselected
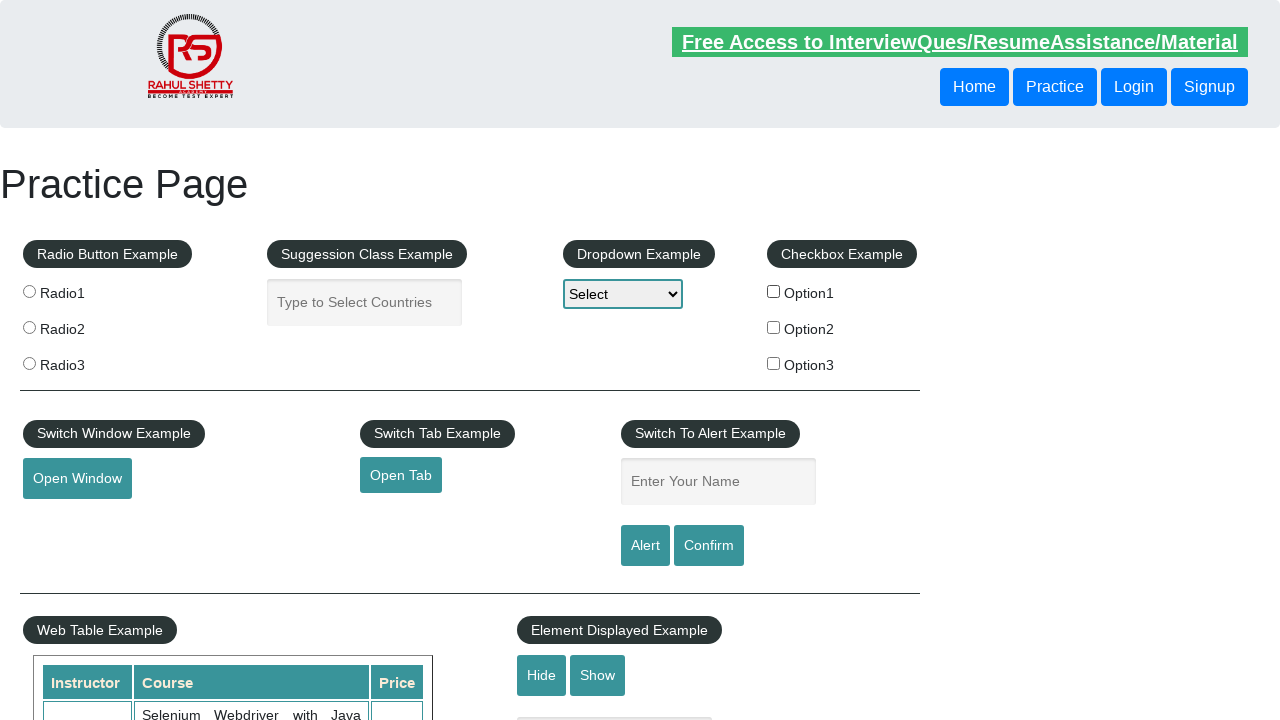

Located all checkboxes on the page
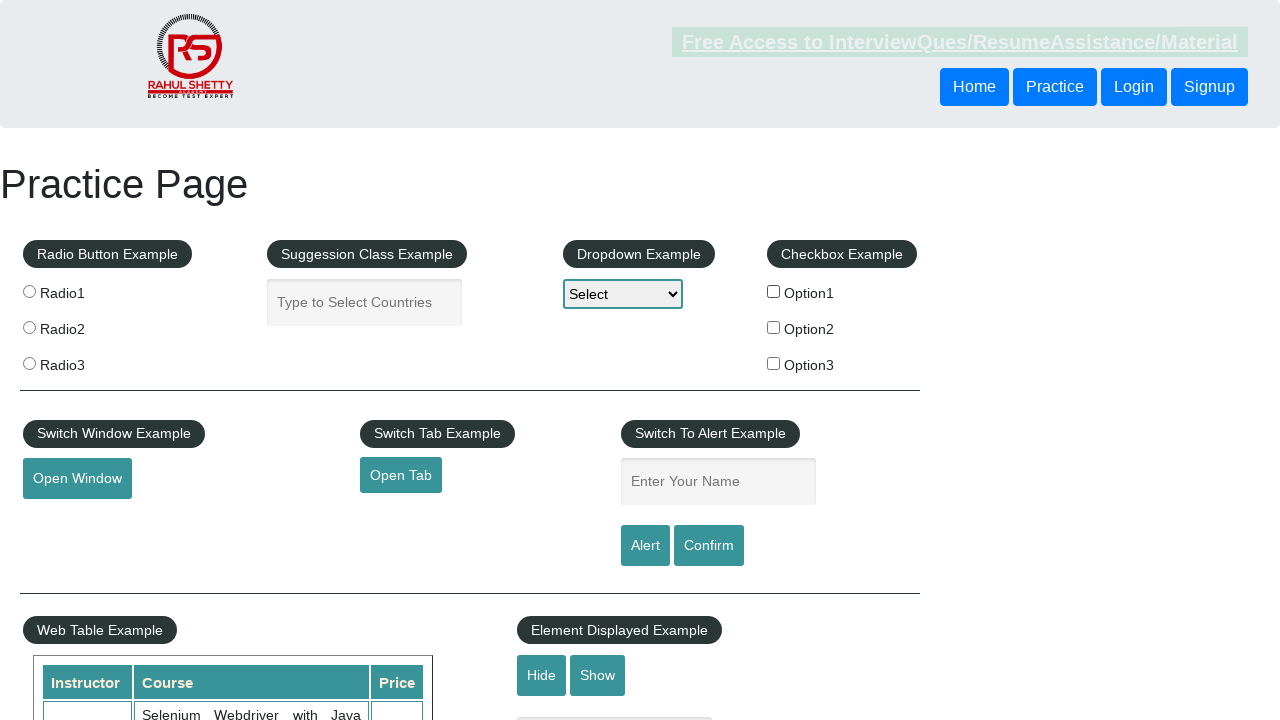

Counted total checkboxes on page: 3
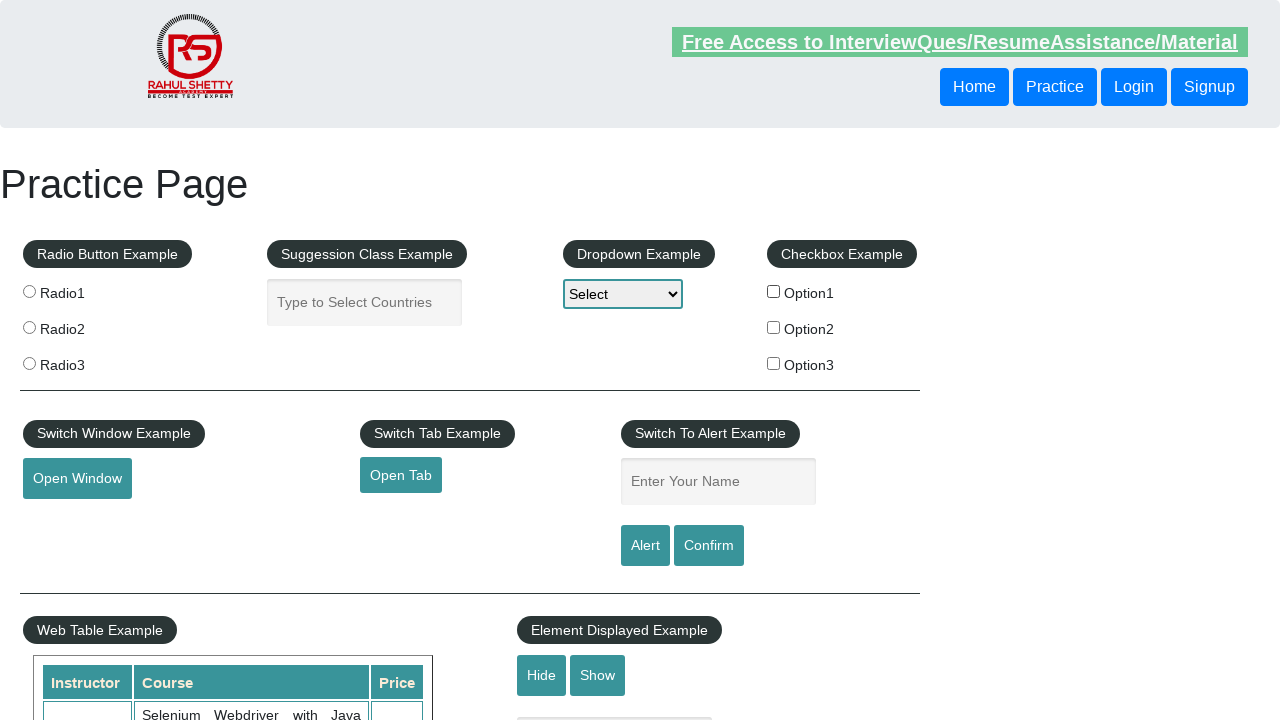

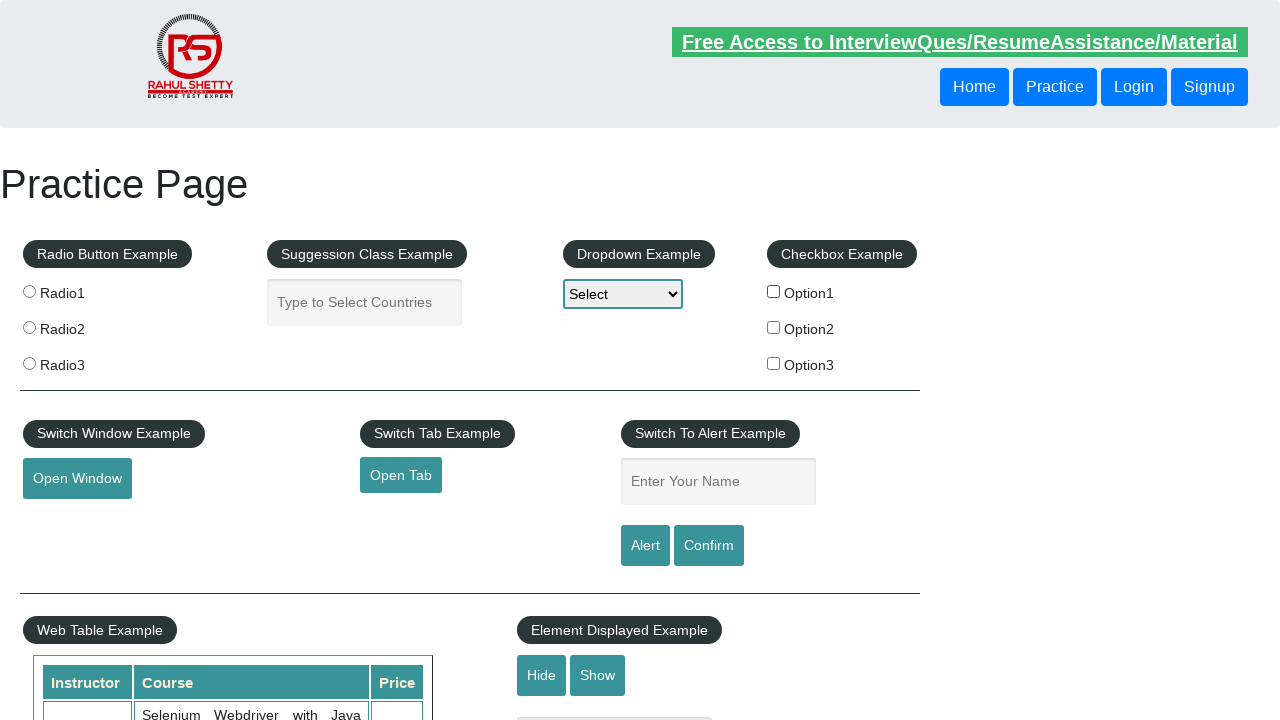